Tests entering tomorrow's date in a specific format

Starting URL: https://obstaclecourse.tricentis.com/Obstacles/19875

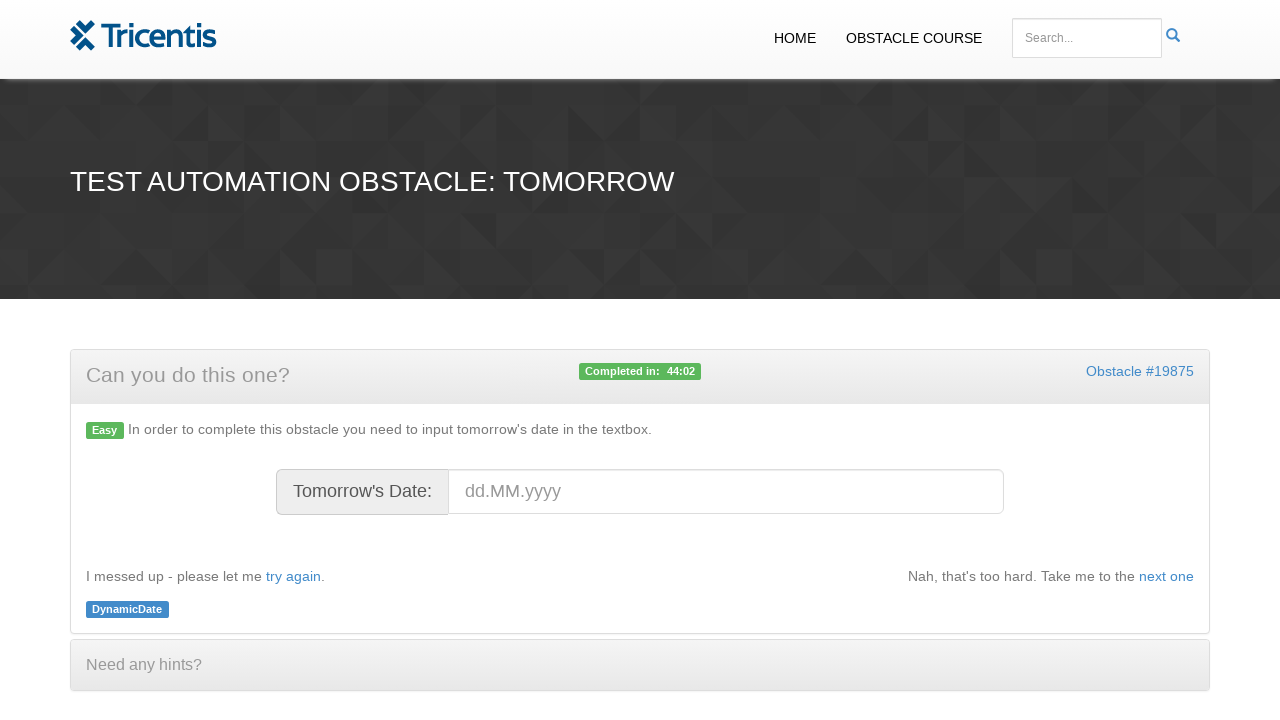

Filled date field with tomorrow's date in DD.MM.YYYY format: 27.02.2026 on #datefield
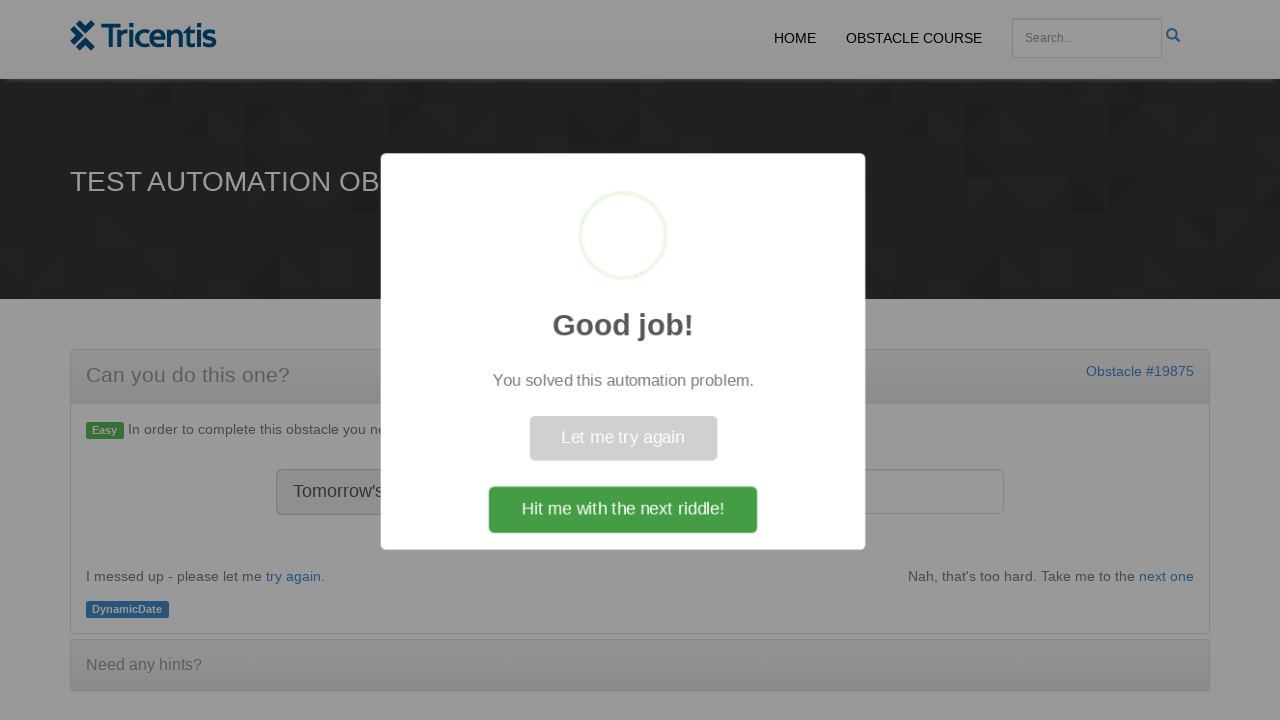

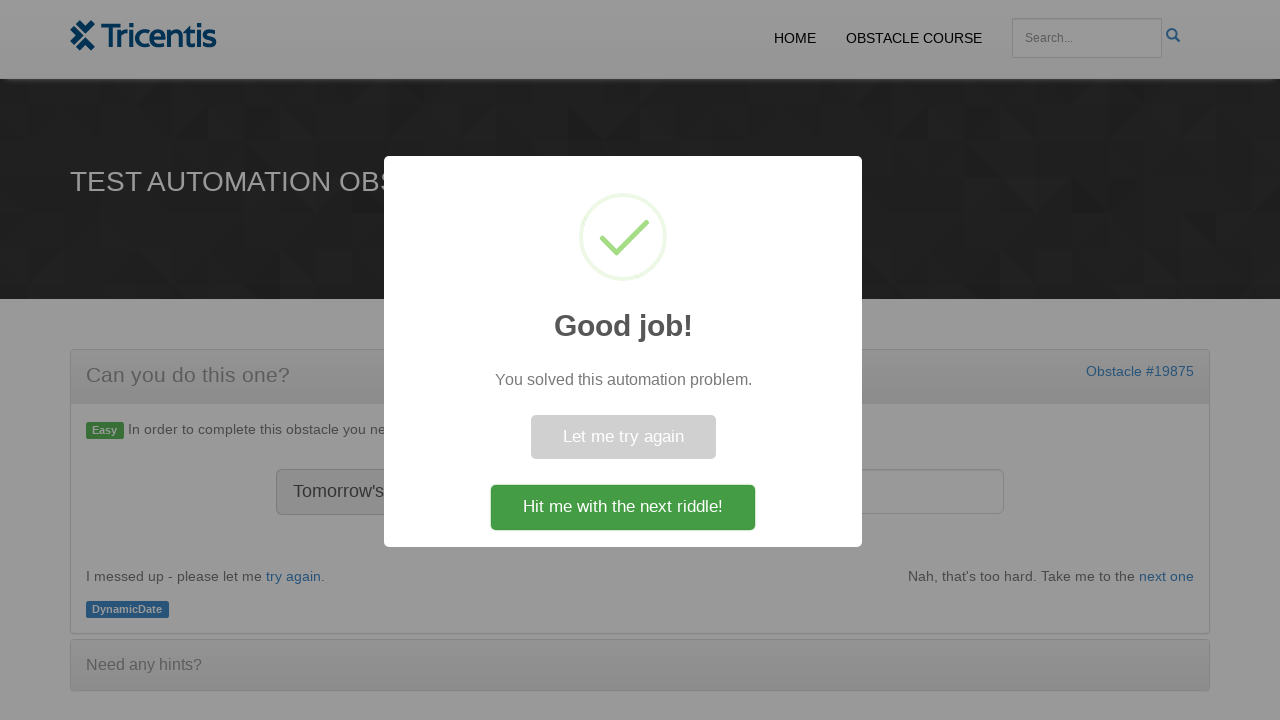